Tests opening a new browser window/tab by clicking a link, switching to the new window, verifying content, and switching back to the original window.

Starting URL: https://the-internet.herokuapp.com/windows

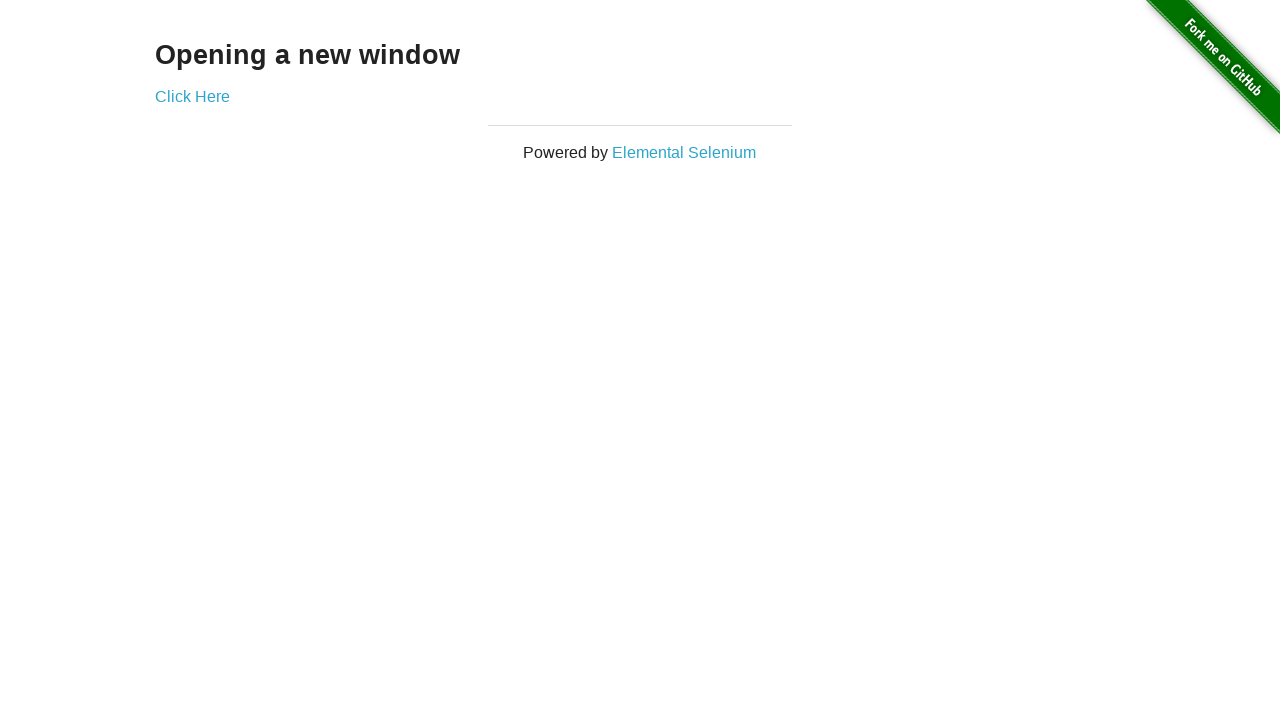

Clicked 'Click Here' link to open a new window at (192, 96) on text=Click Here
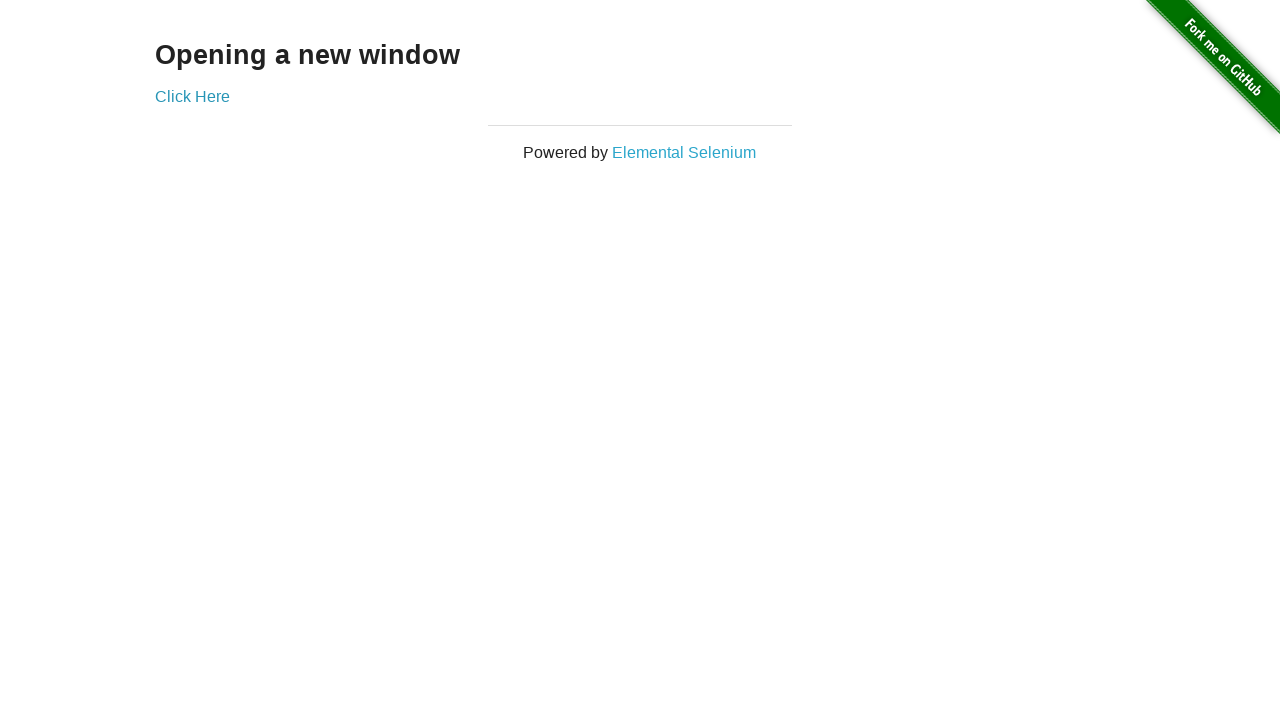

New page/window opened and captured
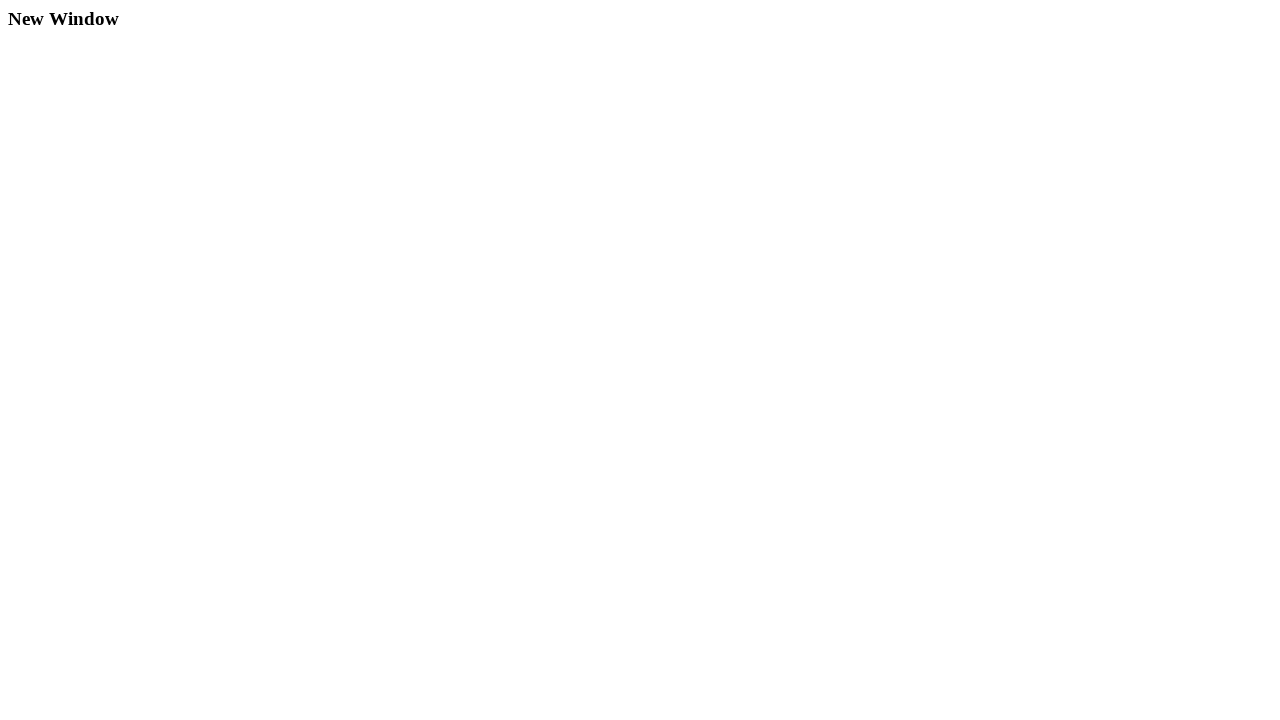

New page finished loading
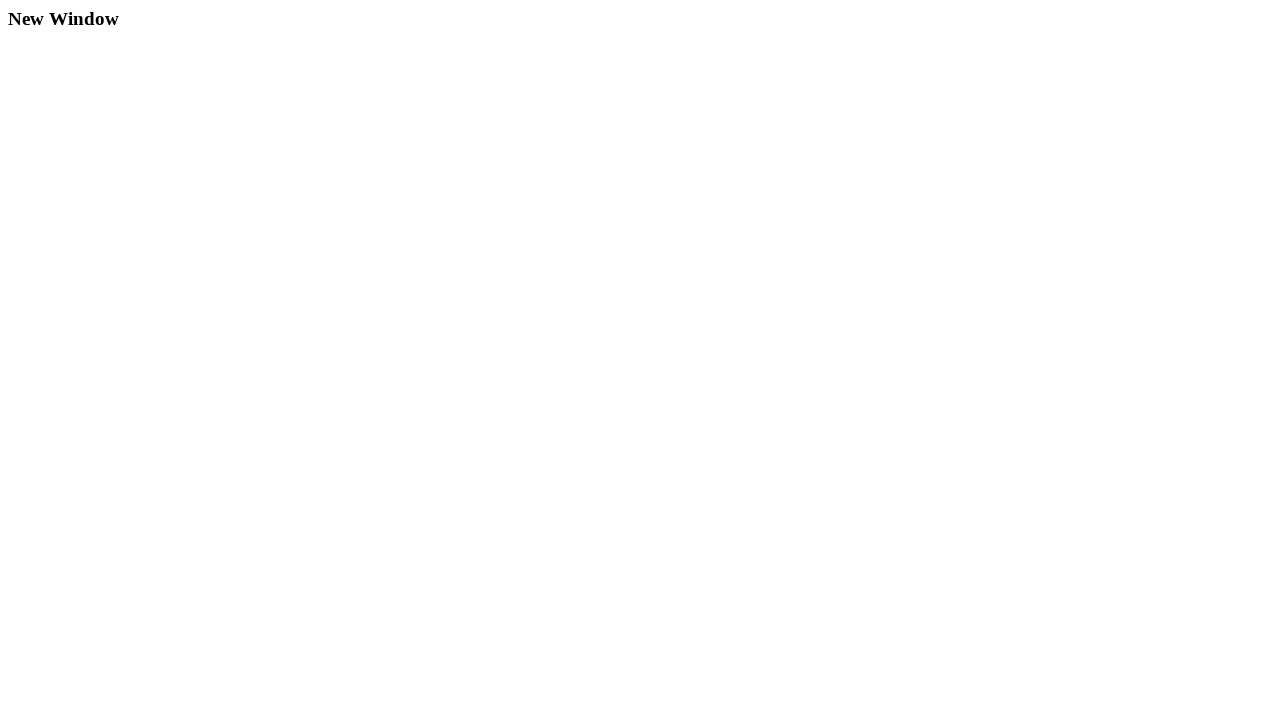

Header element found and visible in new window
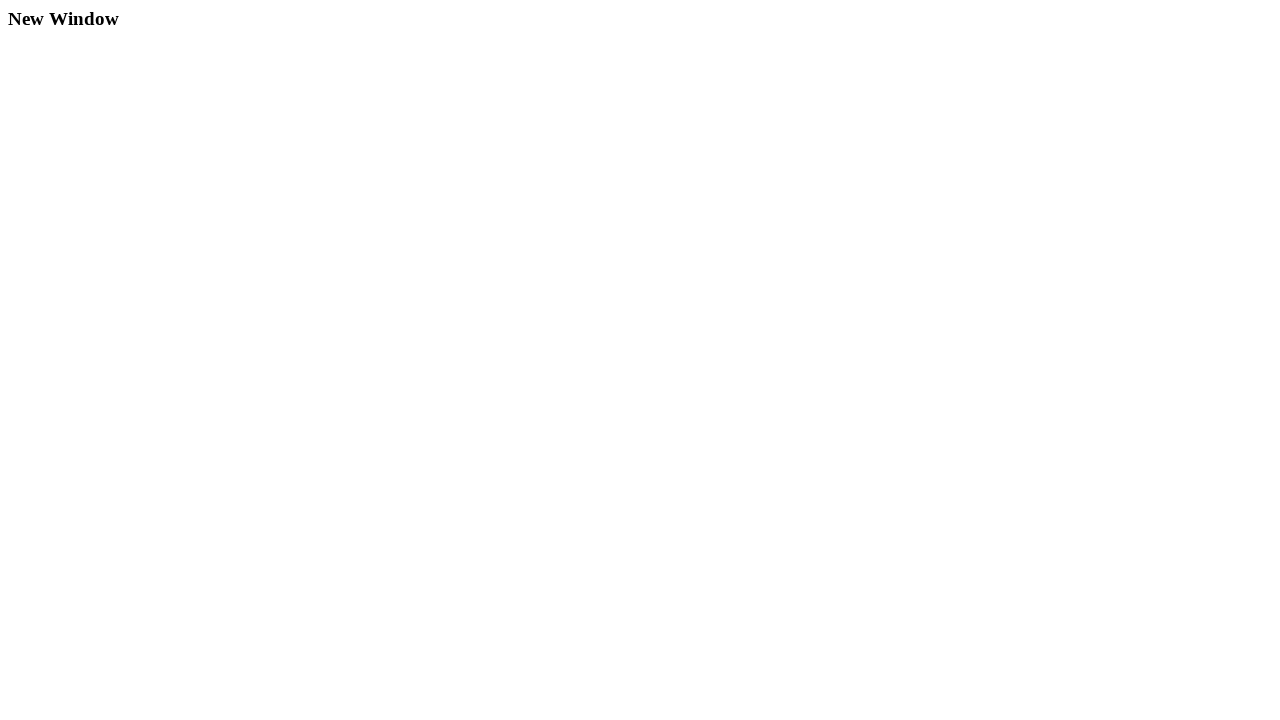

Closed new window and switched back to original window
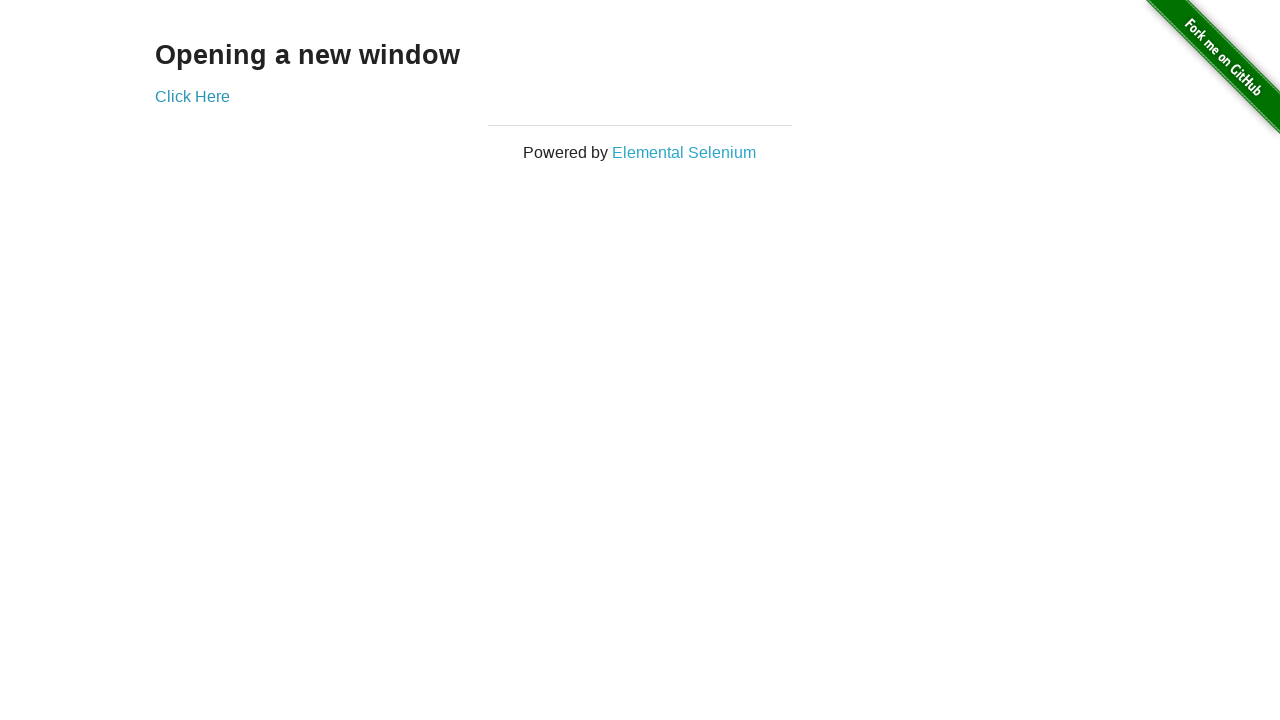

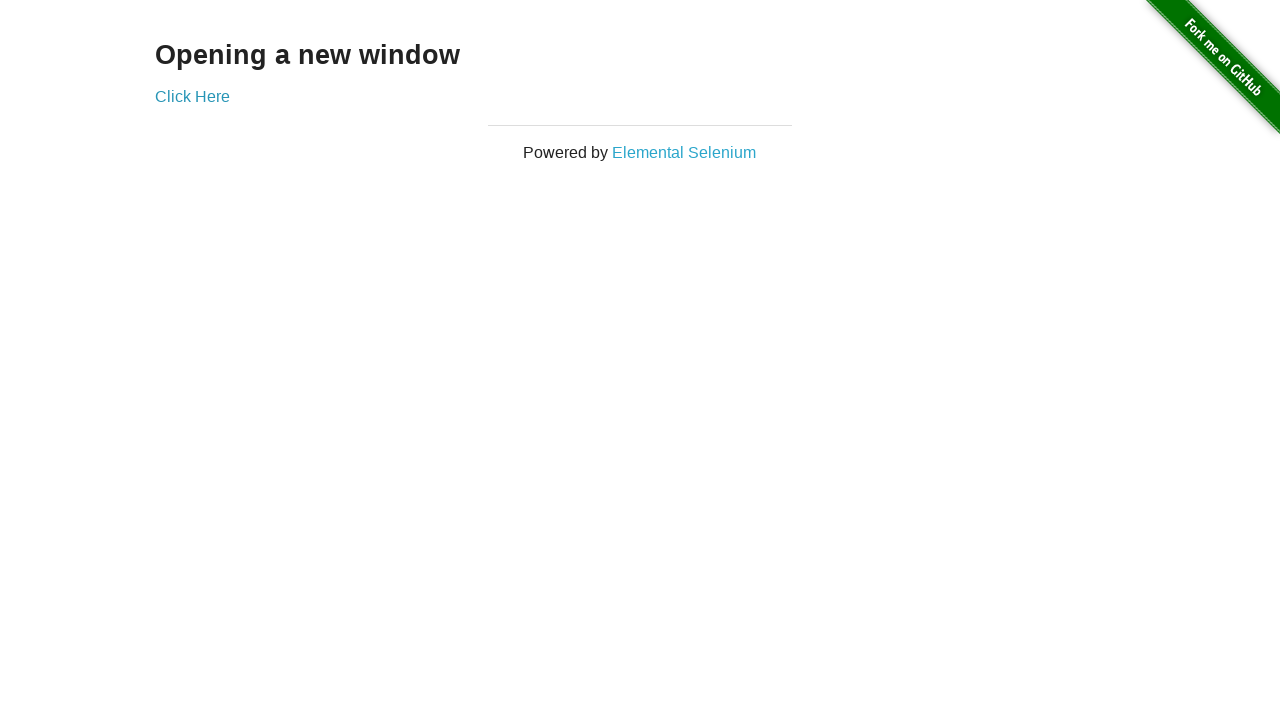